Tests drag and drop functionality by moving column A to column B position

Starting URL: https://the-internet.herokuapp.com/drag_and_drop

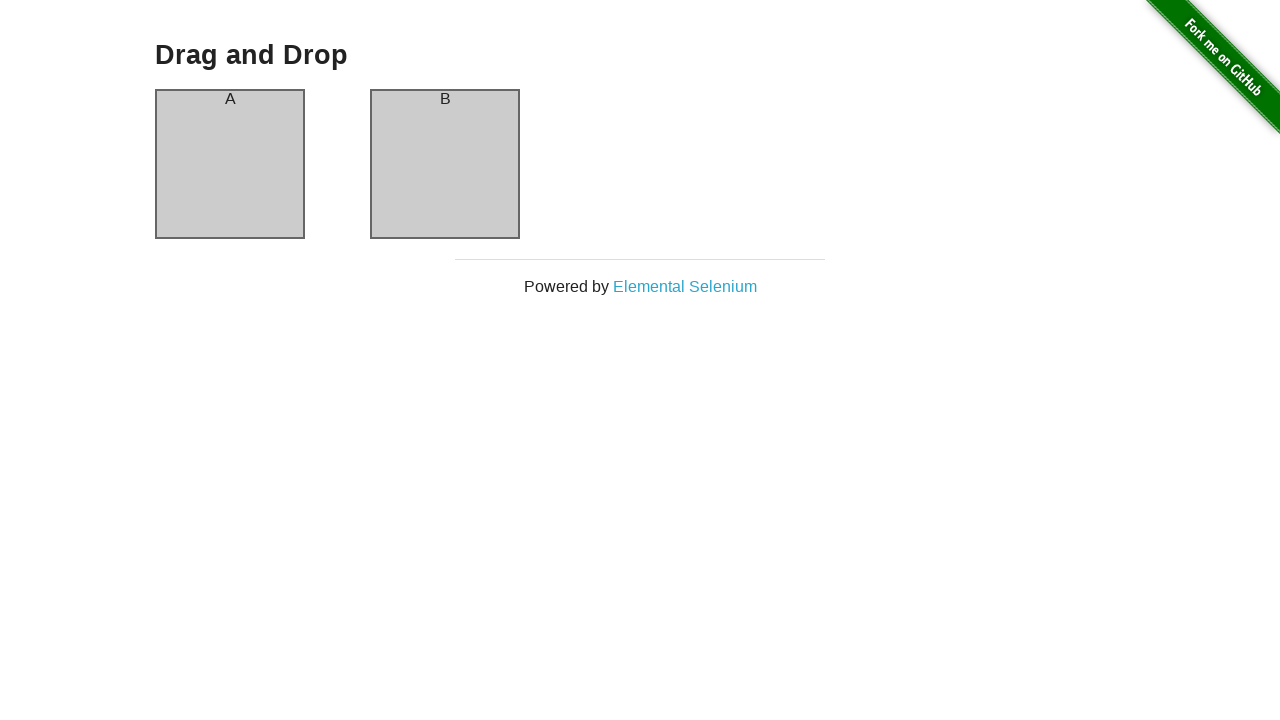

Located column A element
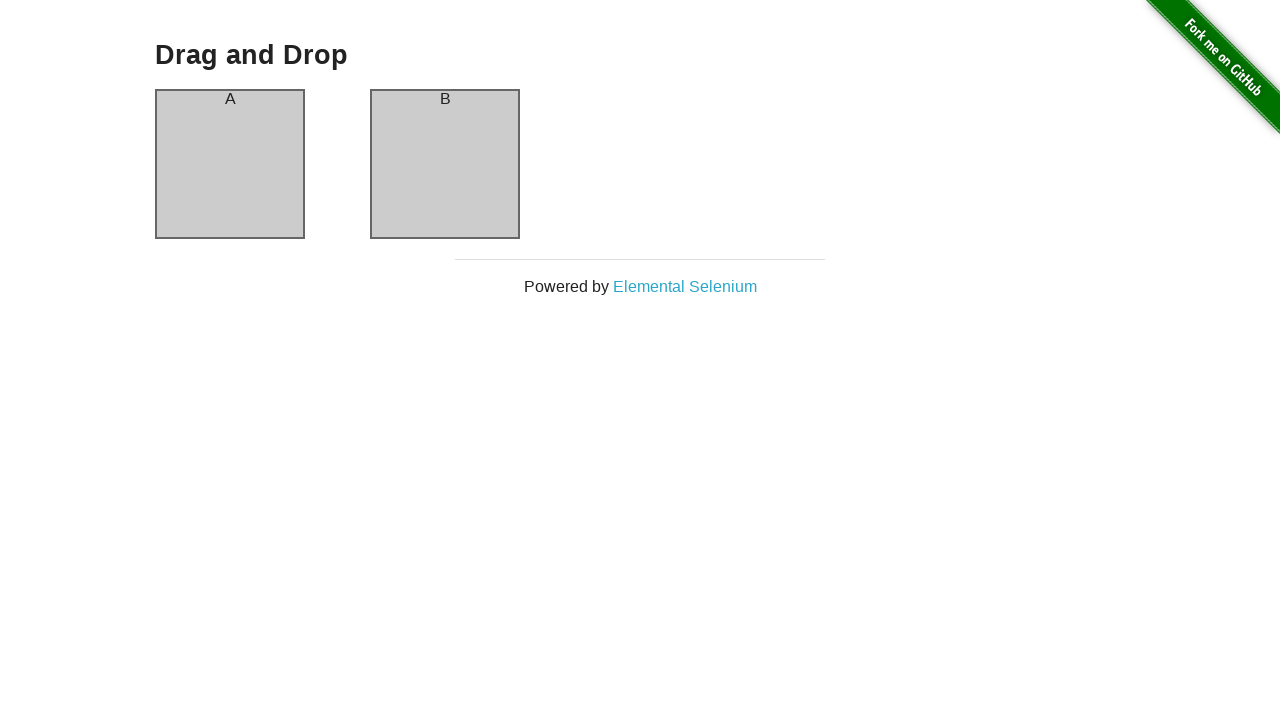

Located column B element
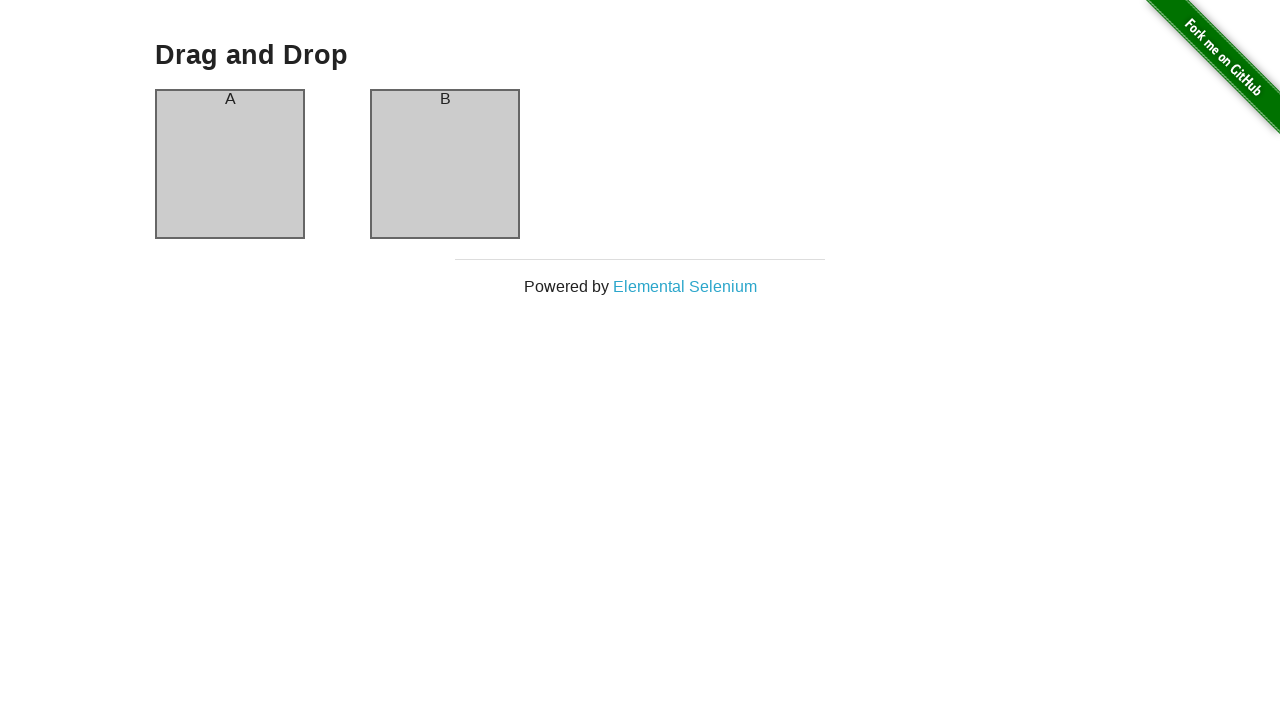

Dragged column A to column B position at (445, 164)
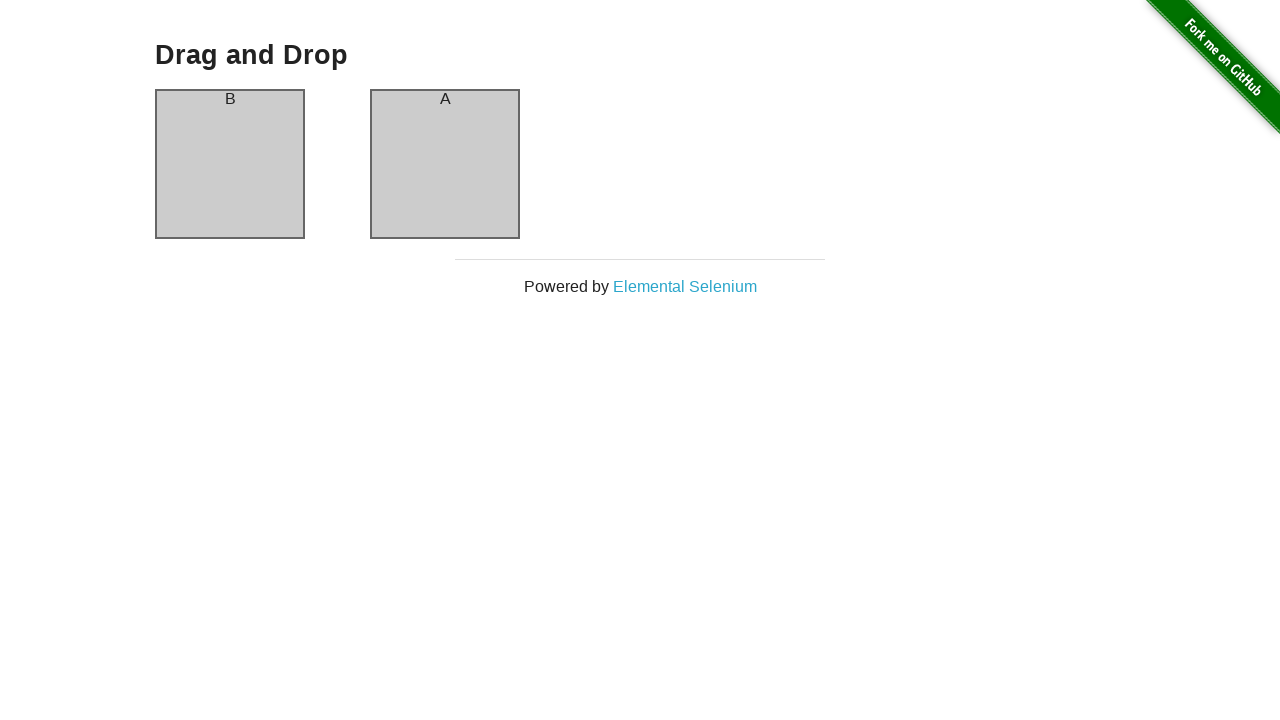

Waited 3 seconds to observe drag and drop result
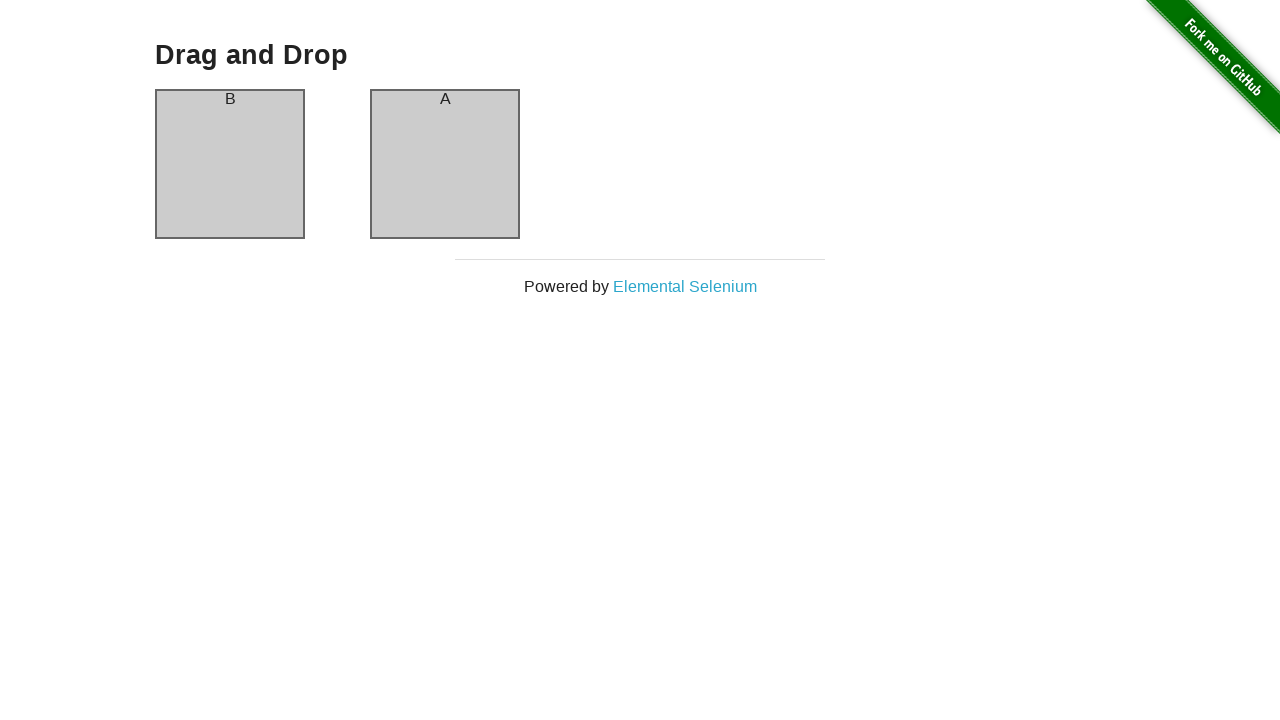

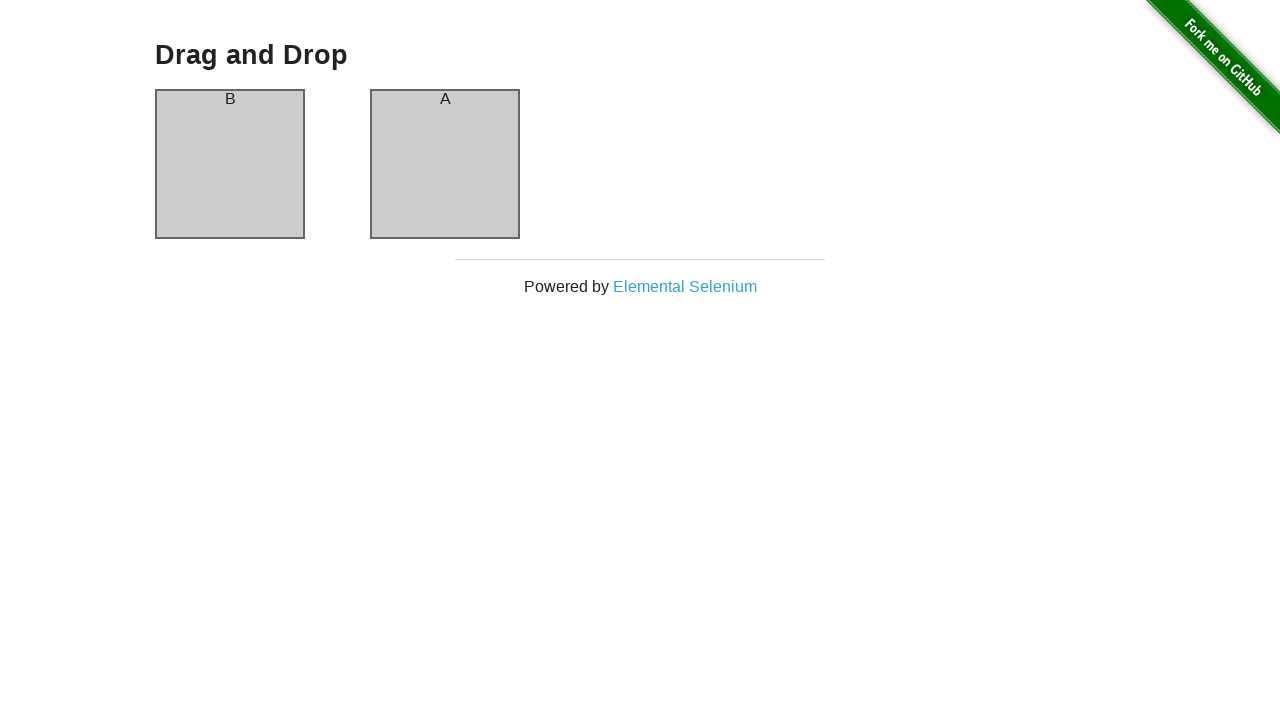